Navigates to Banco Ganadero's mobile banking page and scrolls down 500 pixels to view content below the fold.

Starting URL: https://www.bg.com.bo/canales-digitales/ganamovil-empresas/

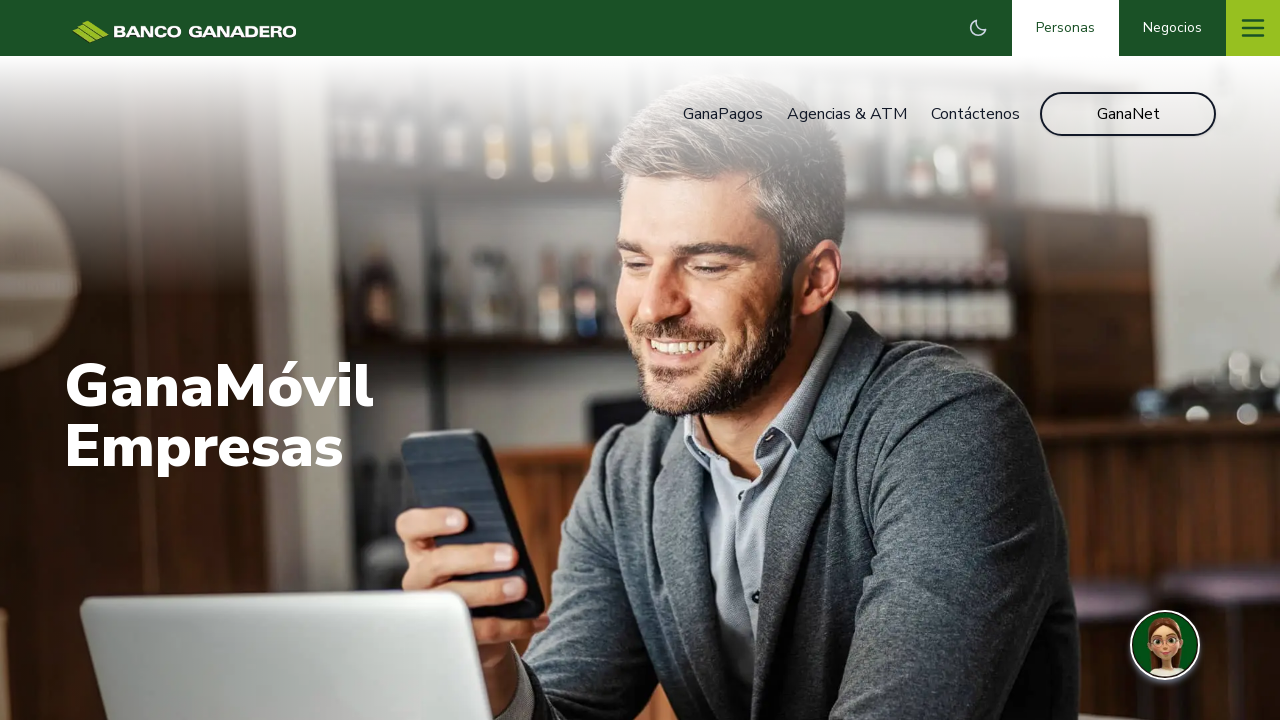

Waited for page to load - DOM content loaded
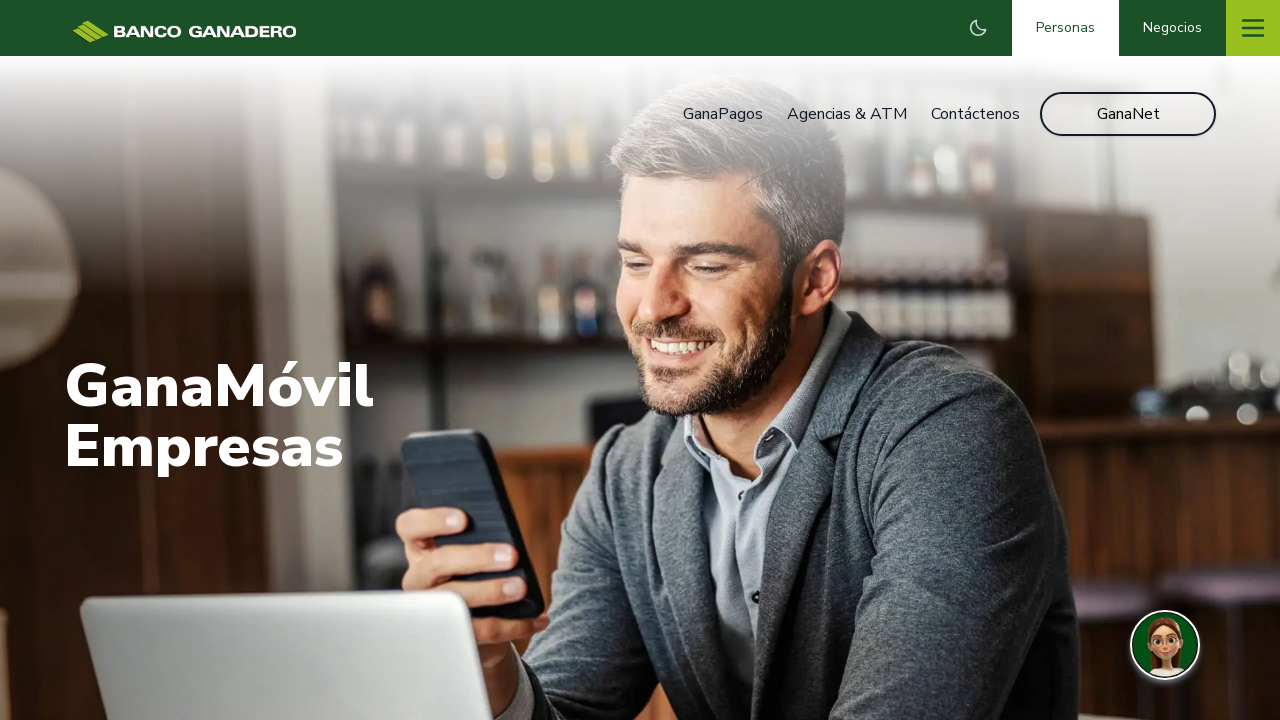

Scrolled down 500 pixels to view content below the fold
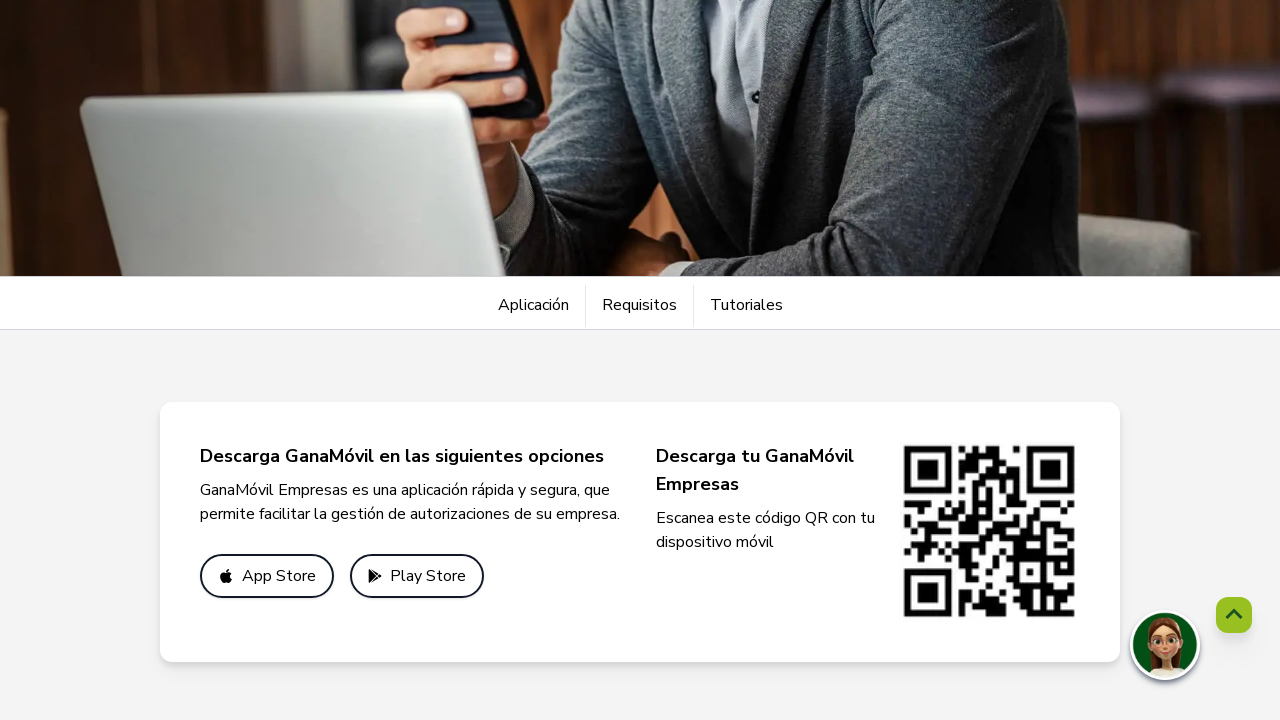

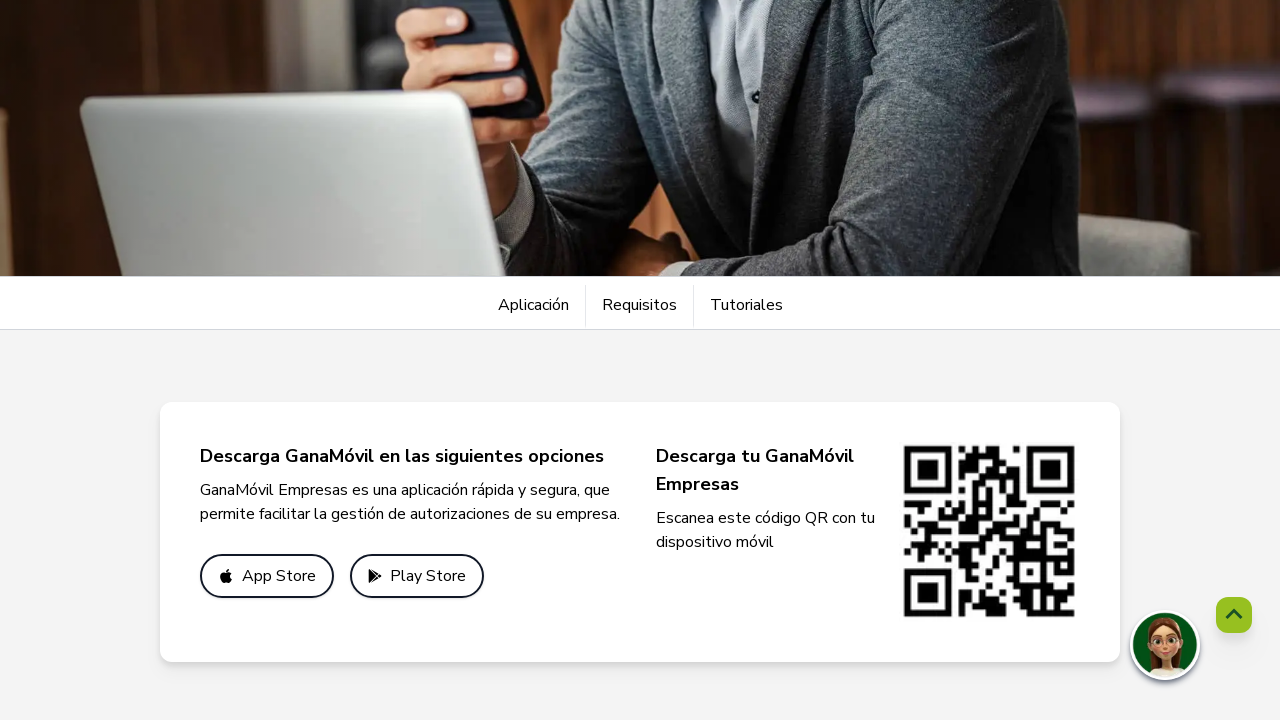